Tests hovering over a heading element and clicking a popup button that appears

Starting URL: https://crossbrowsertesting.github.io/selenium_example_page.html

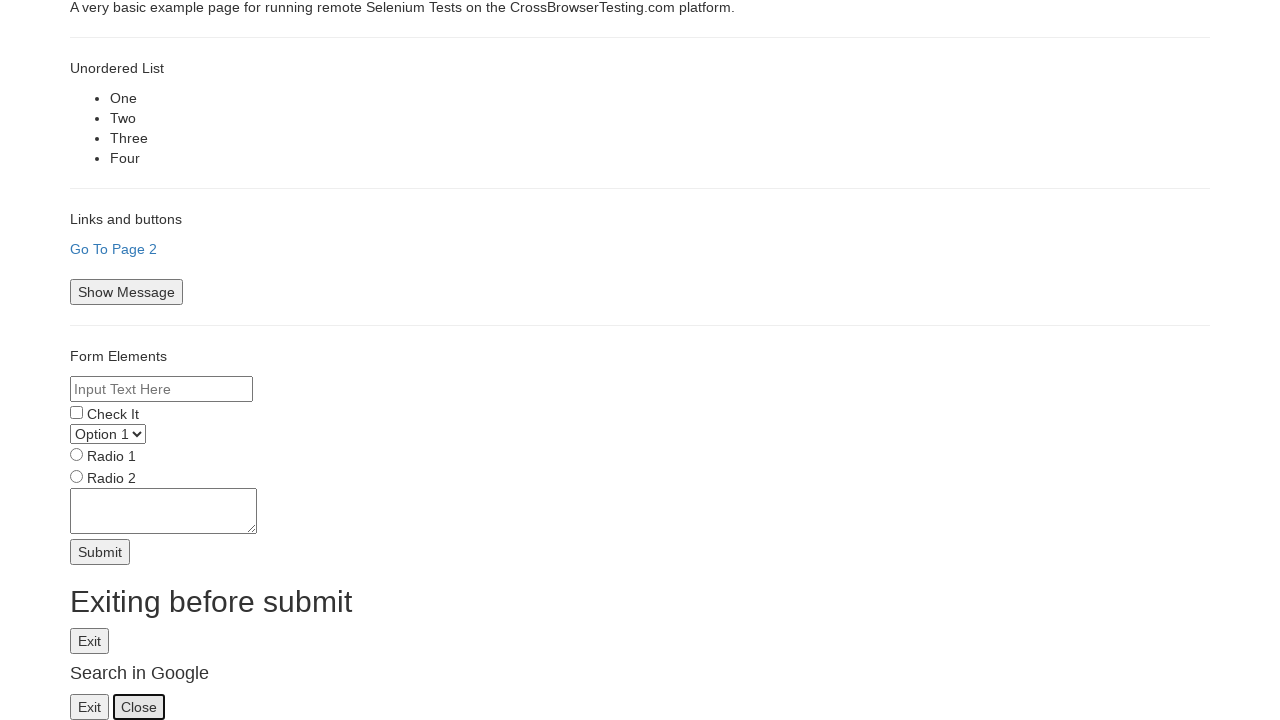

Navigated to Selenium example page
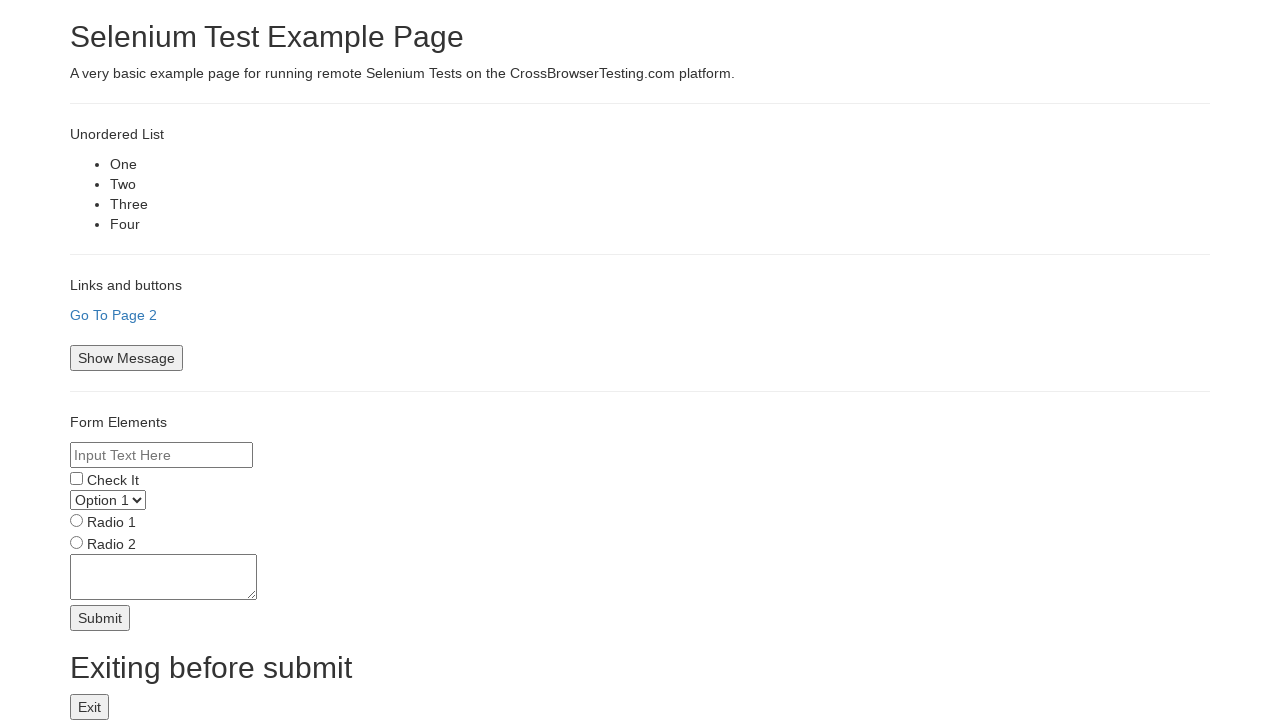

Hovered over h4 heading element at (640, 674) on h4
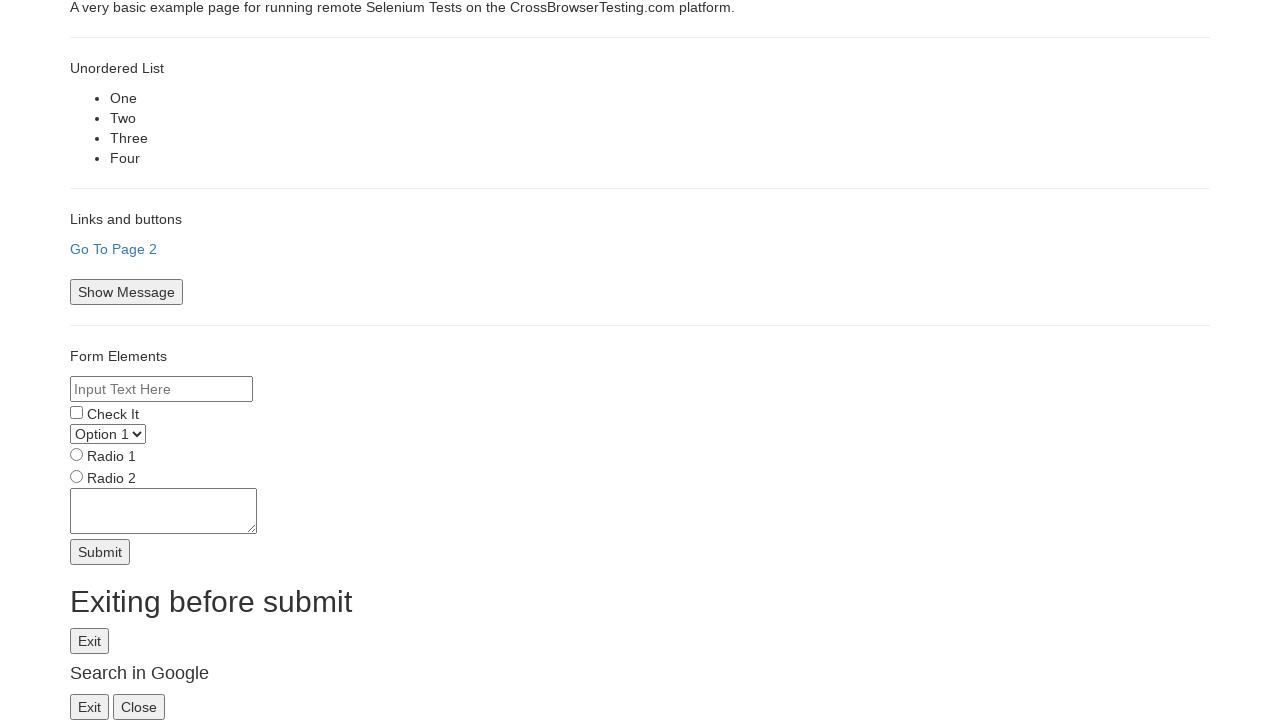

Clicked popup button that appeared after hovering at (90, 707) on #pop-up-page button[onclick='popup()']
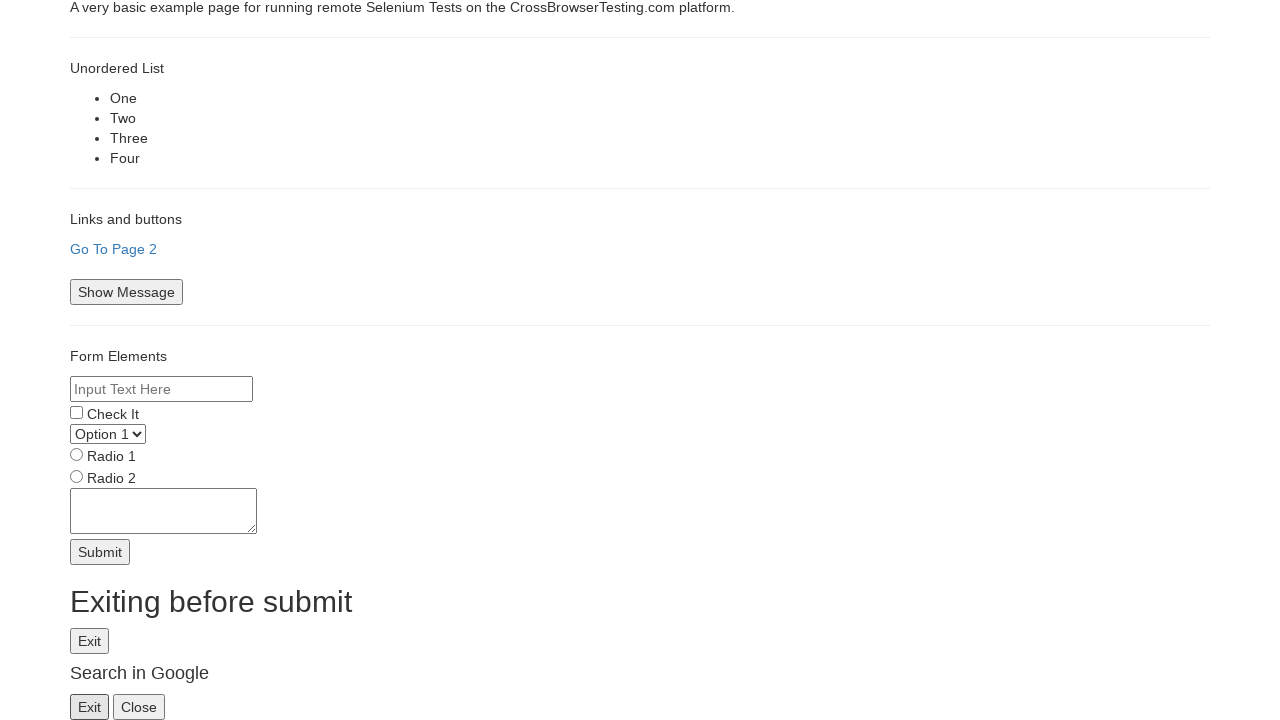

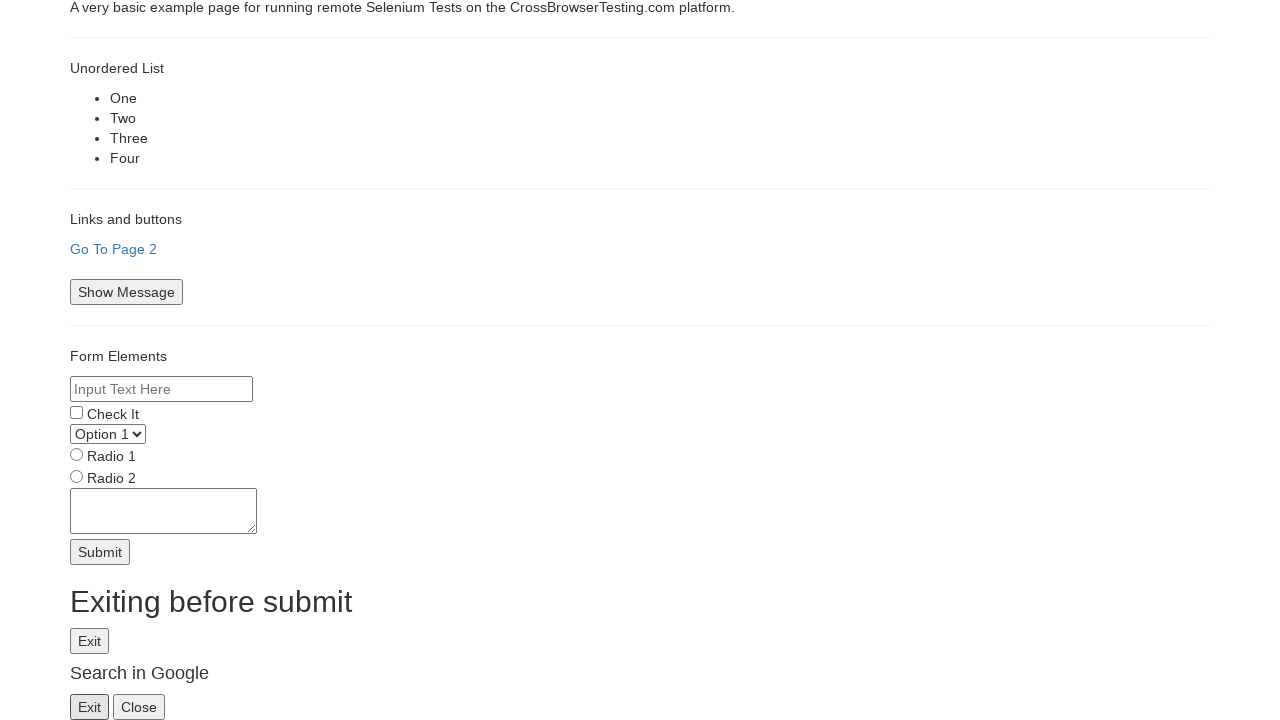